Navigates to Yourator job listings page and waits for the page content to load

Starting URL: https://www.yourator.co/jobs

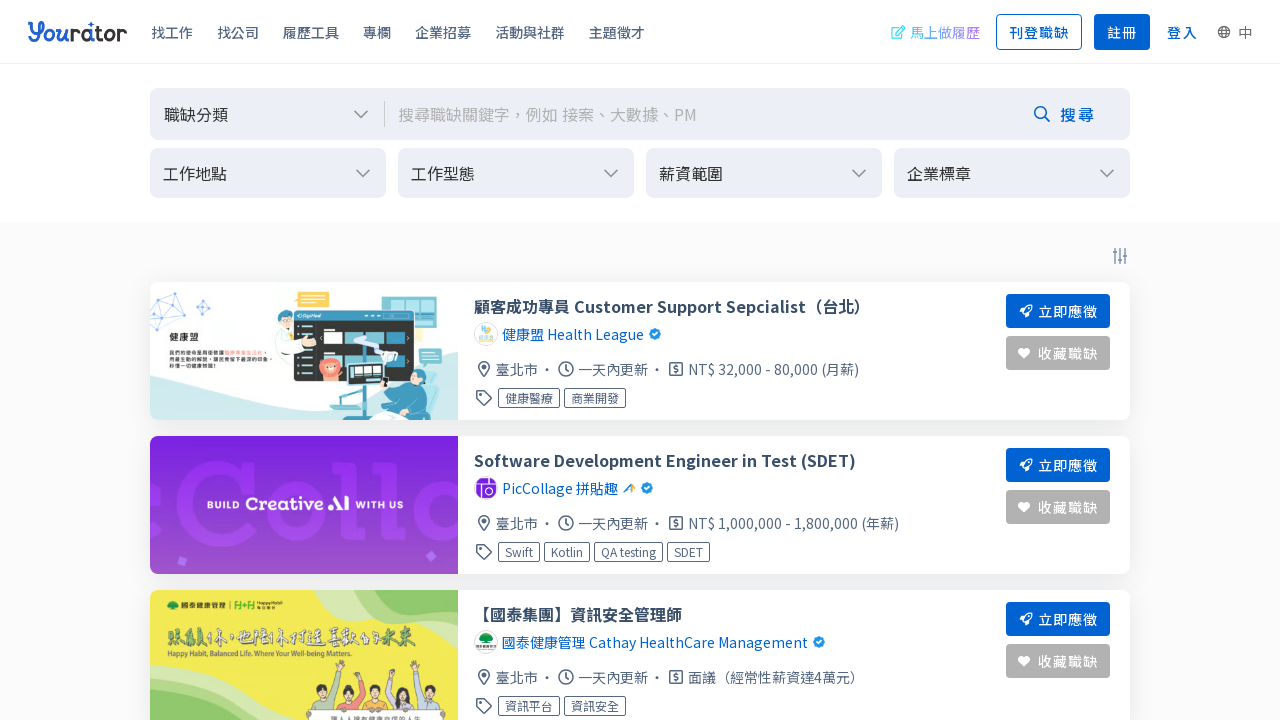

Waited for page to reach networkidle load state
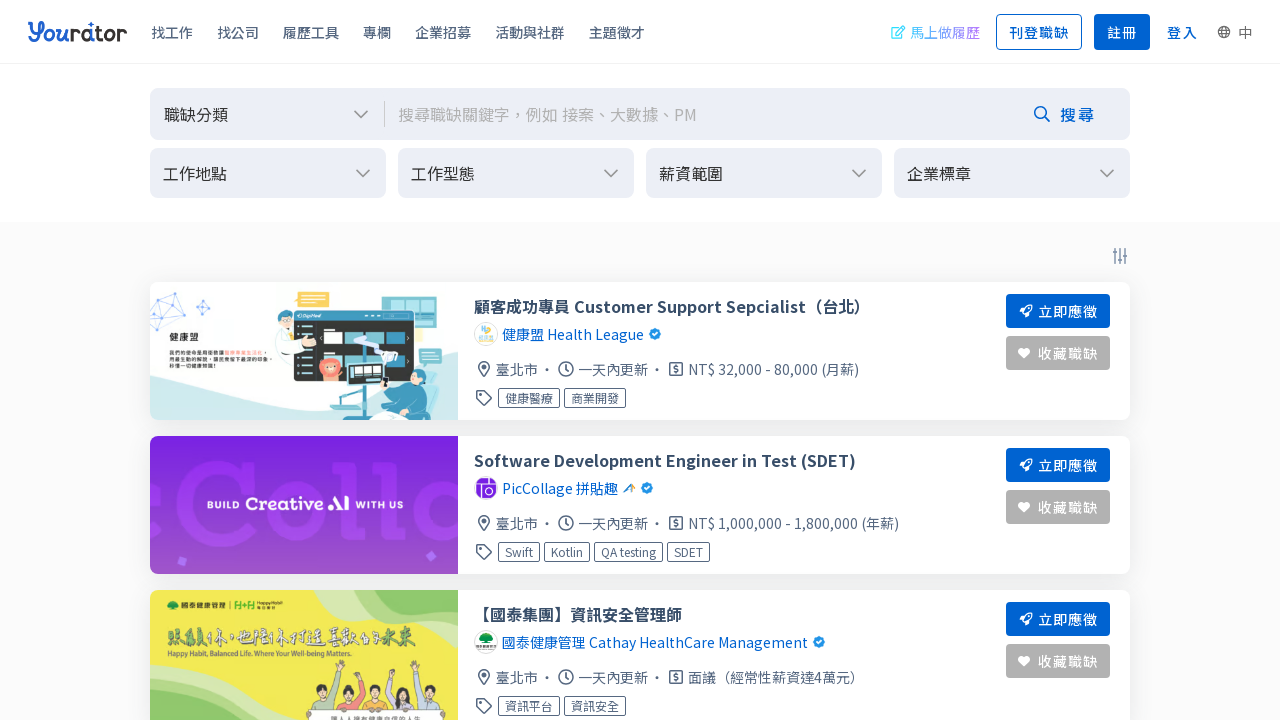

Verified HTML element is present on Yourator jobs page
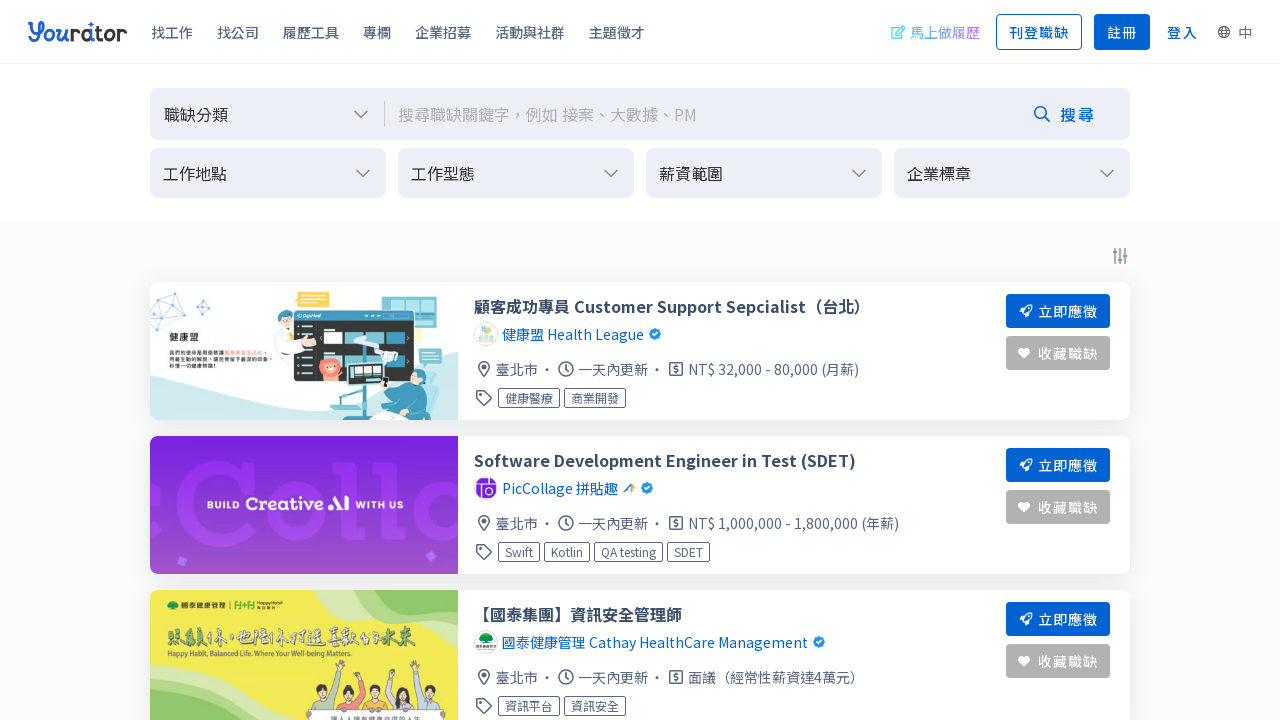

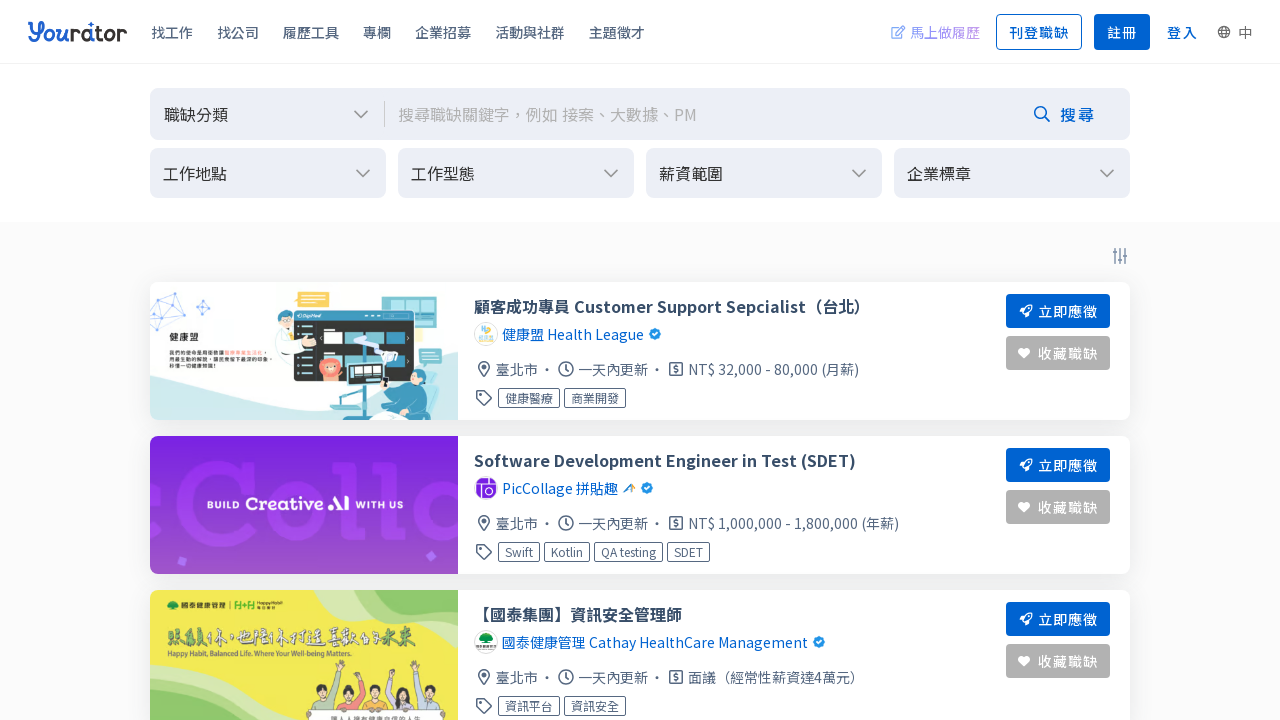